Selects all checkboxes on the page by finding them with a common selector and clicking each one

Starting URL: https://testautomationpractice.blogspot.com/

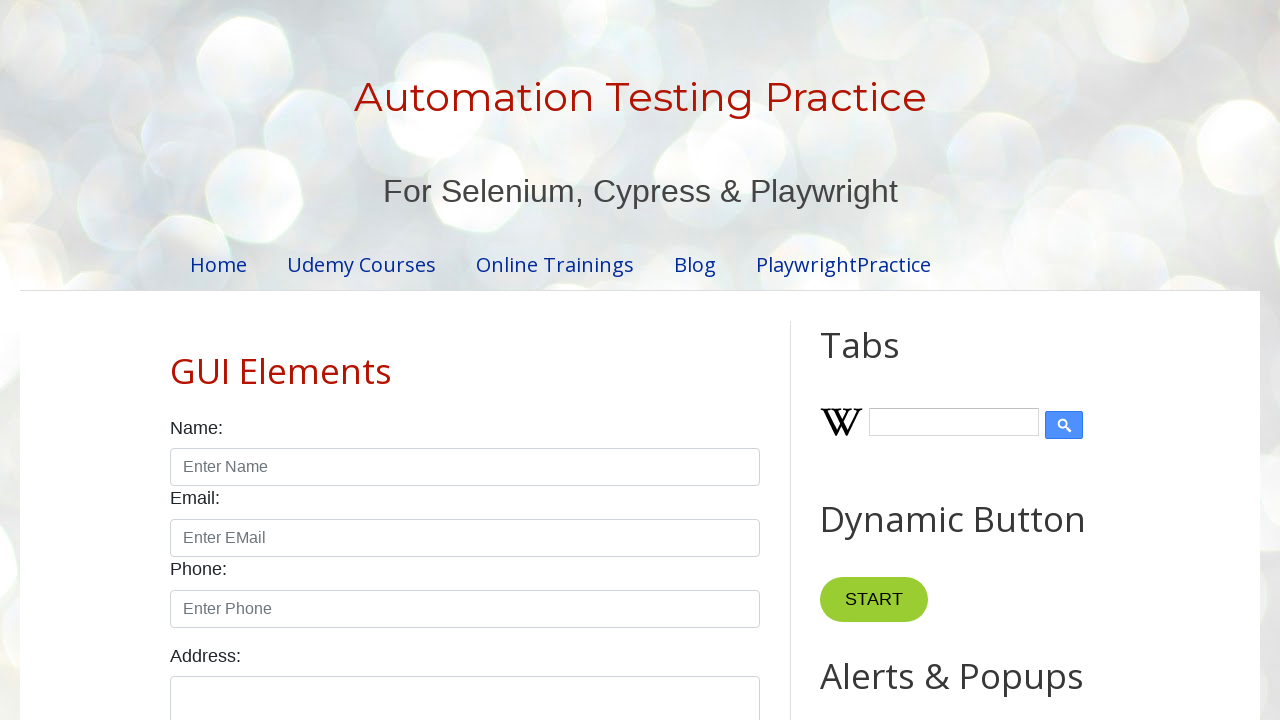

Located all checkboxes with class 'form-check-input' and type 'checkbox'
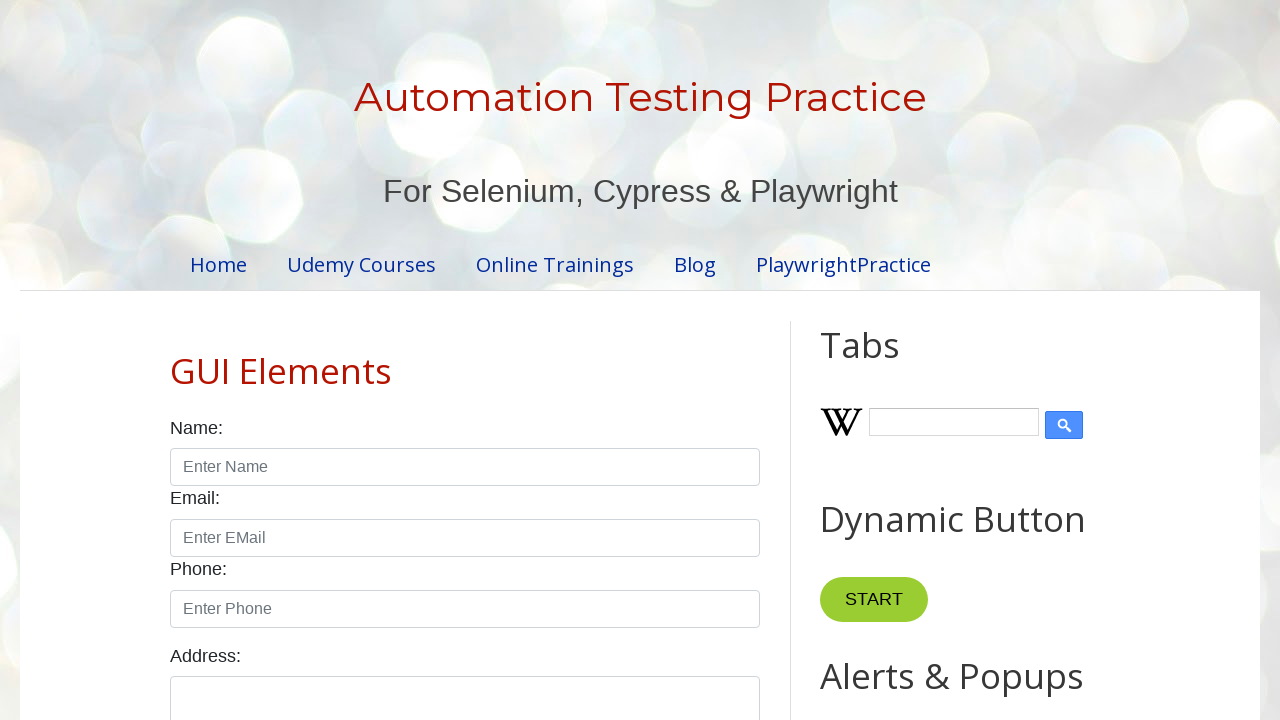

Found 7 checkboxes on the page
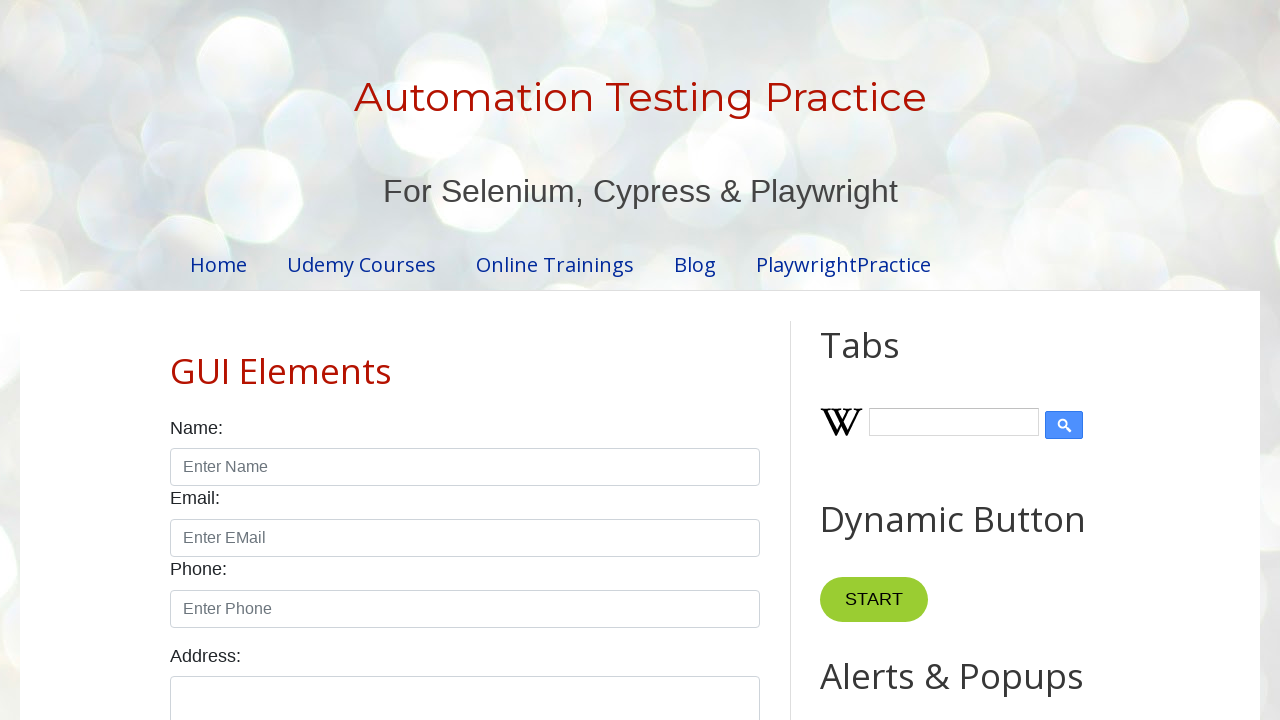

Clicked checkbox 1 of 7 at (176, 360) on xpath=//input[@class='form-check-input' and @type='checkbox'] >> nth=0
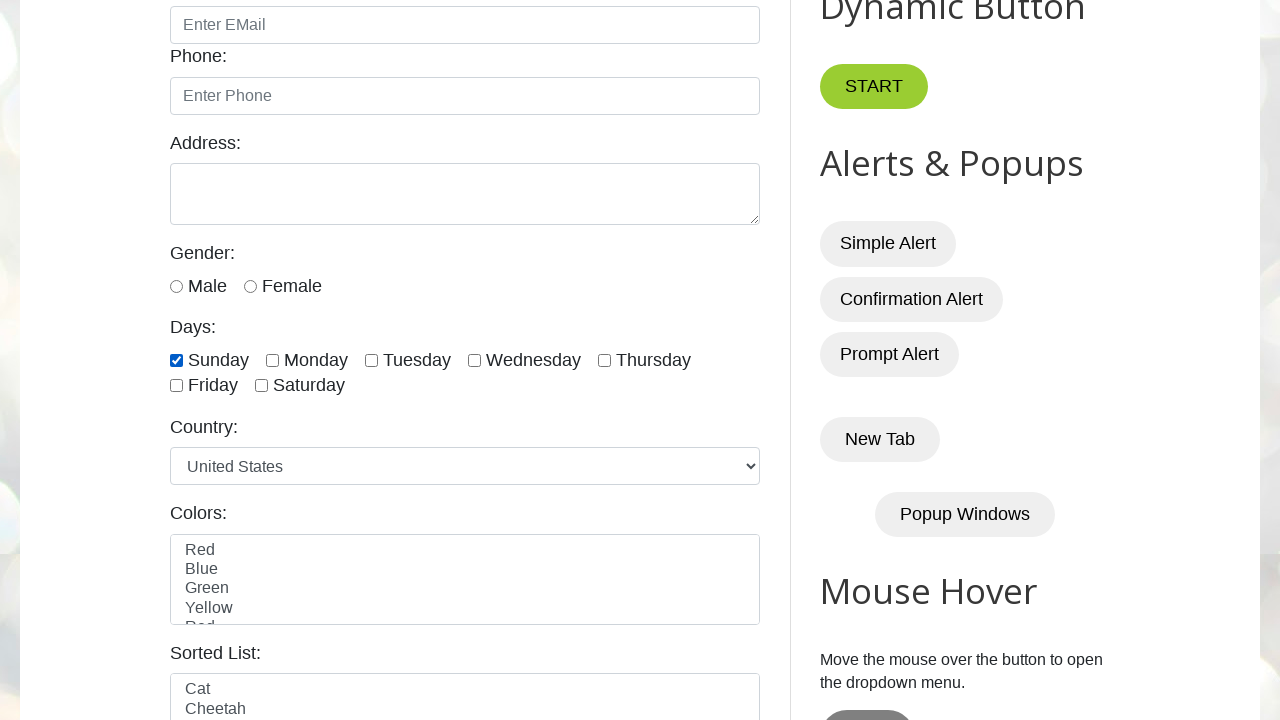

Clicked checkbox 2 of 7 at (272, 360) on xpath=//input[@class='form-check-input' and @type='checkbox'] >> nth=1
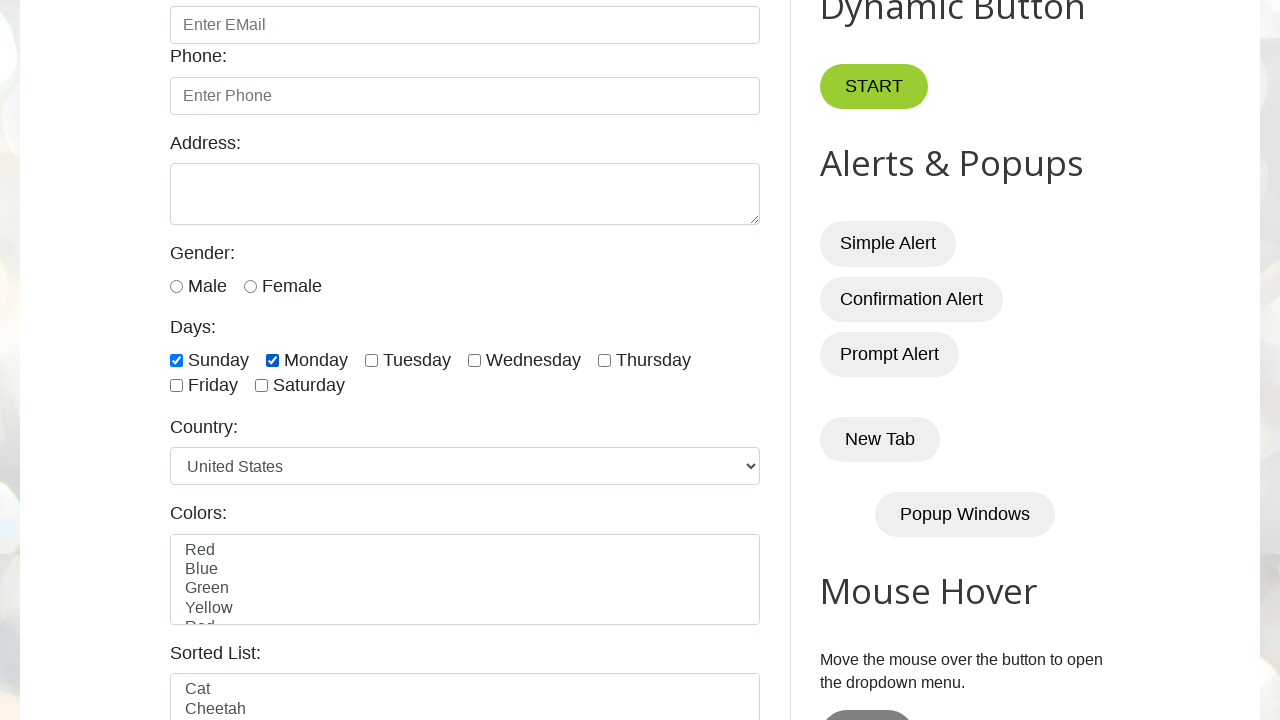

Clicked checkbox 3 of 7 at (372, 360) on xpath=//input[@class='form-check-input' and @type='checkbox'] >> nth=2
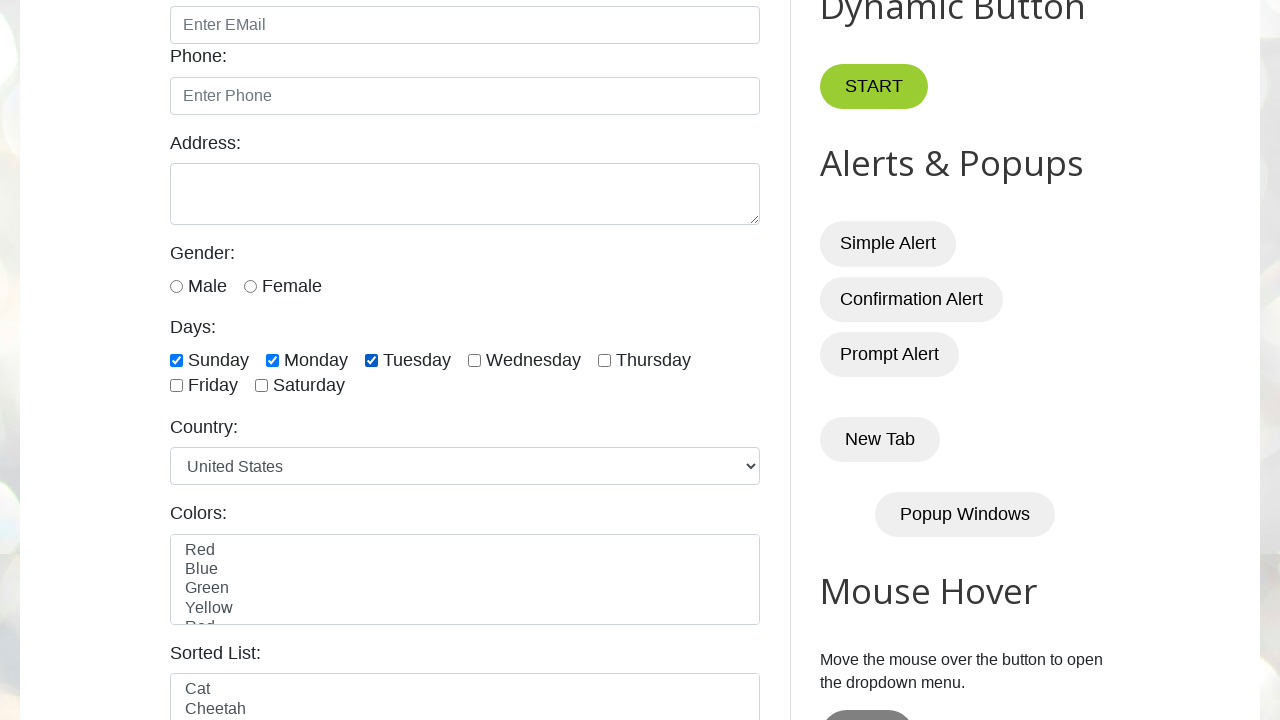

Clicked checkbox 4 of 7 at (474, 360) on xpath=//input[@class='form-check-input' and @type='checkbox'] >> nth=3
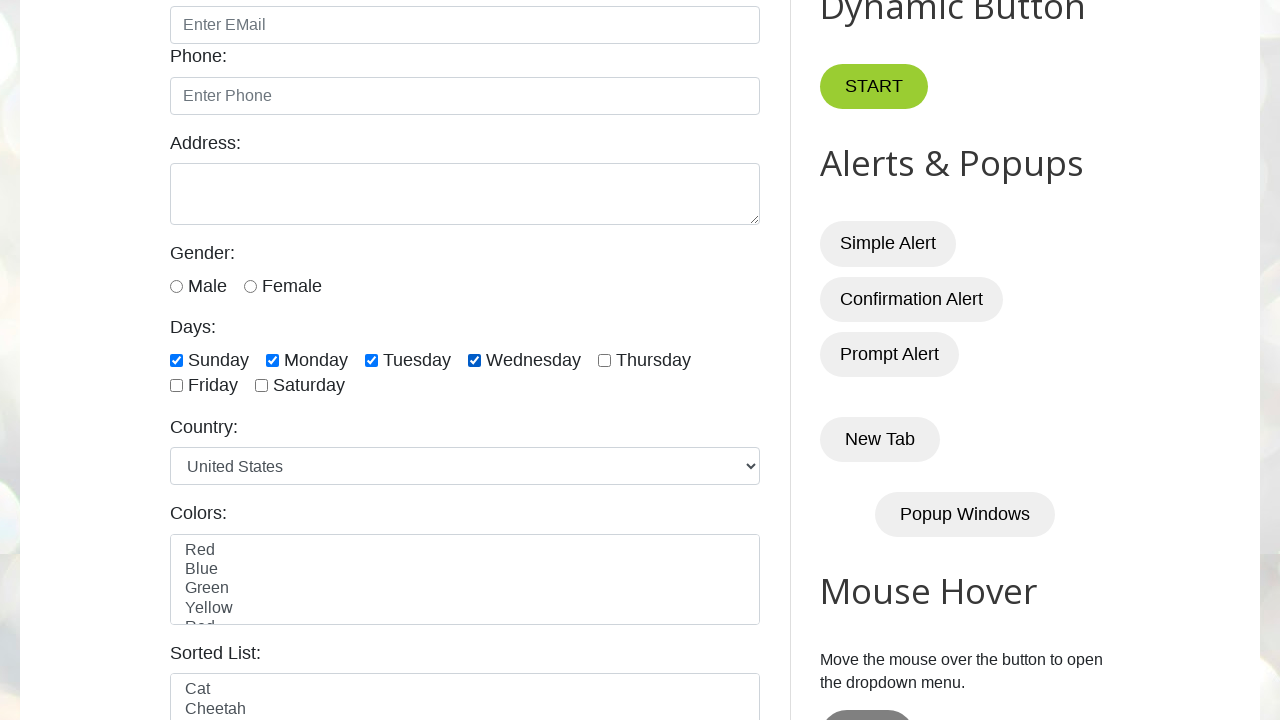

Clicked checkbox 5 of 7 at (604, 360) on xpath=//input[@class='form-check-input' and @type='checkbox'] >> nth=4
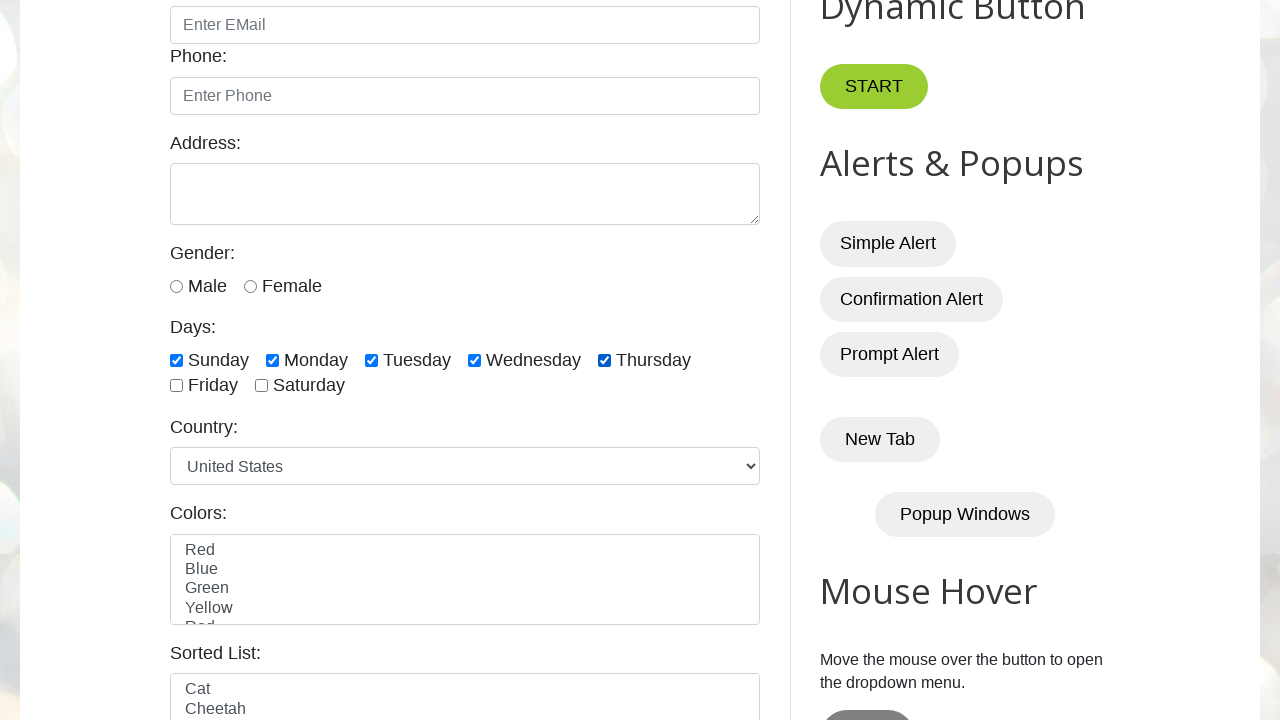

Clicked checkbox 6 of 7 at (176, 386) on xpath=//input[@class='form-check-input' and @type='checkbox'] >> nth=5
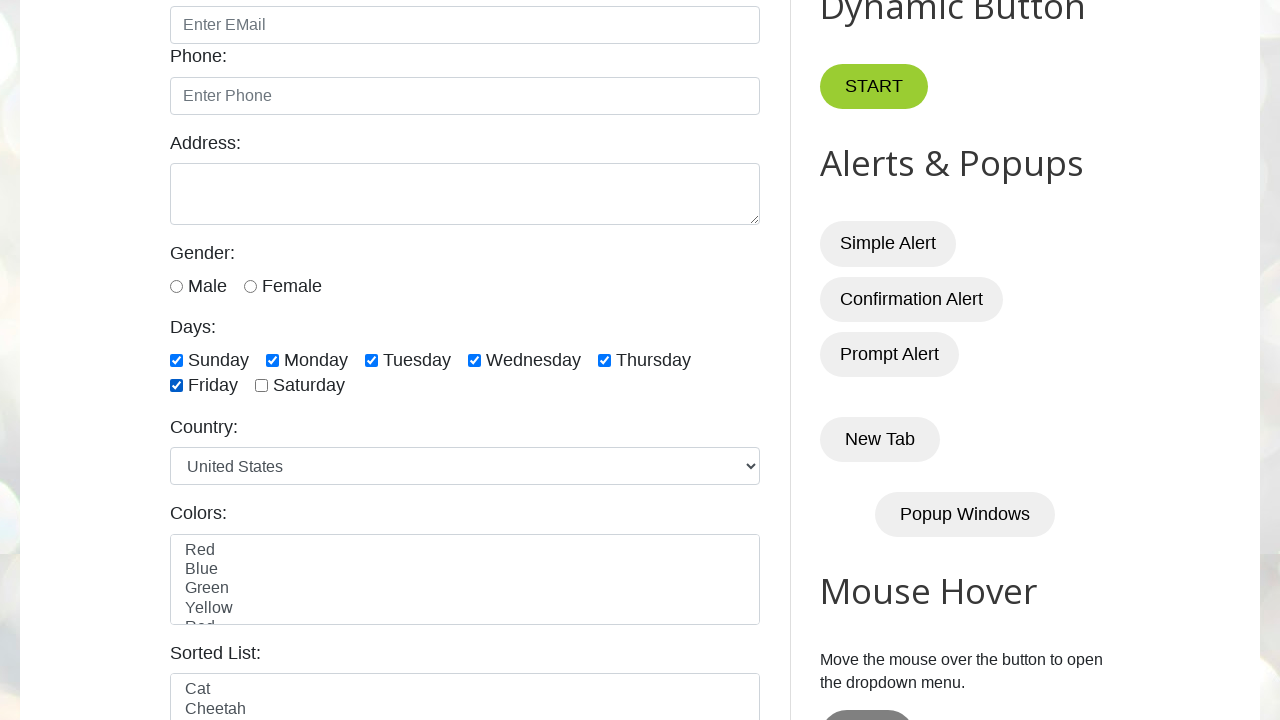

Clicked checkbox 7 of 7 at (262, 386) on xpath=//input[@class='form-check-input' and @type='checkbox'] >> nth=6
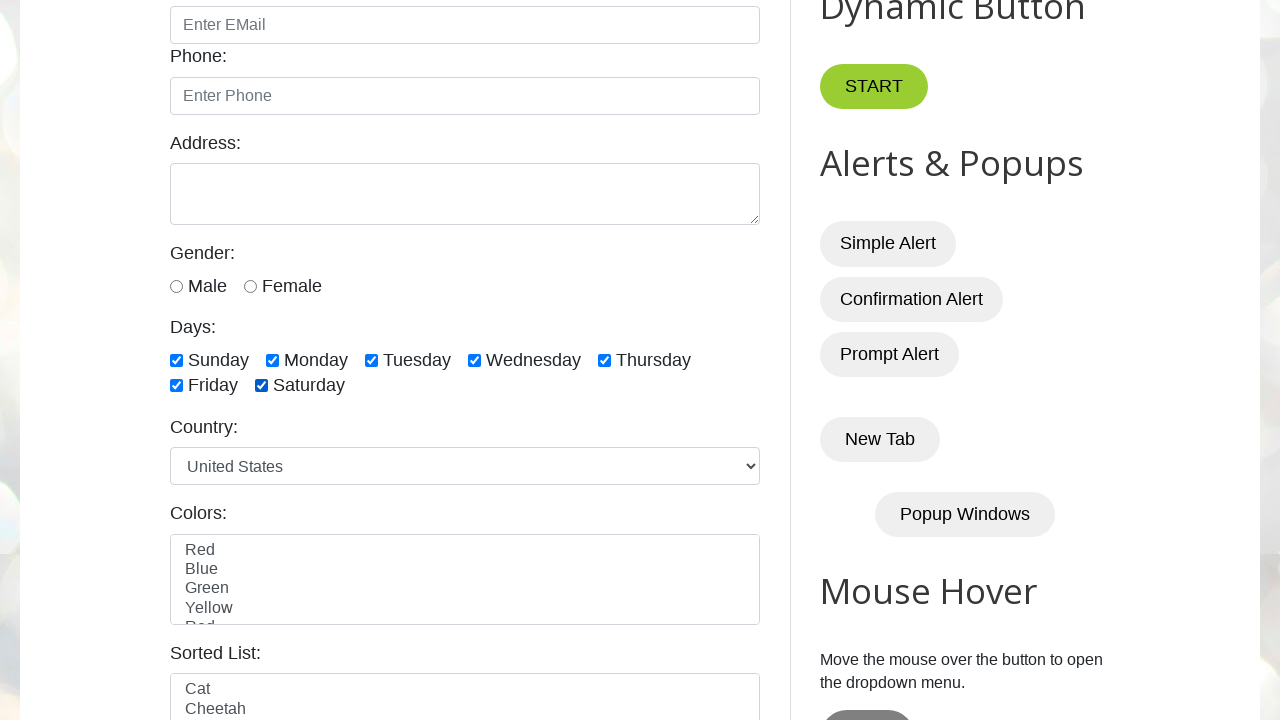

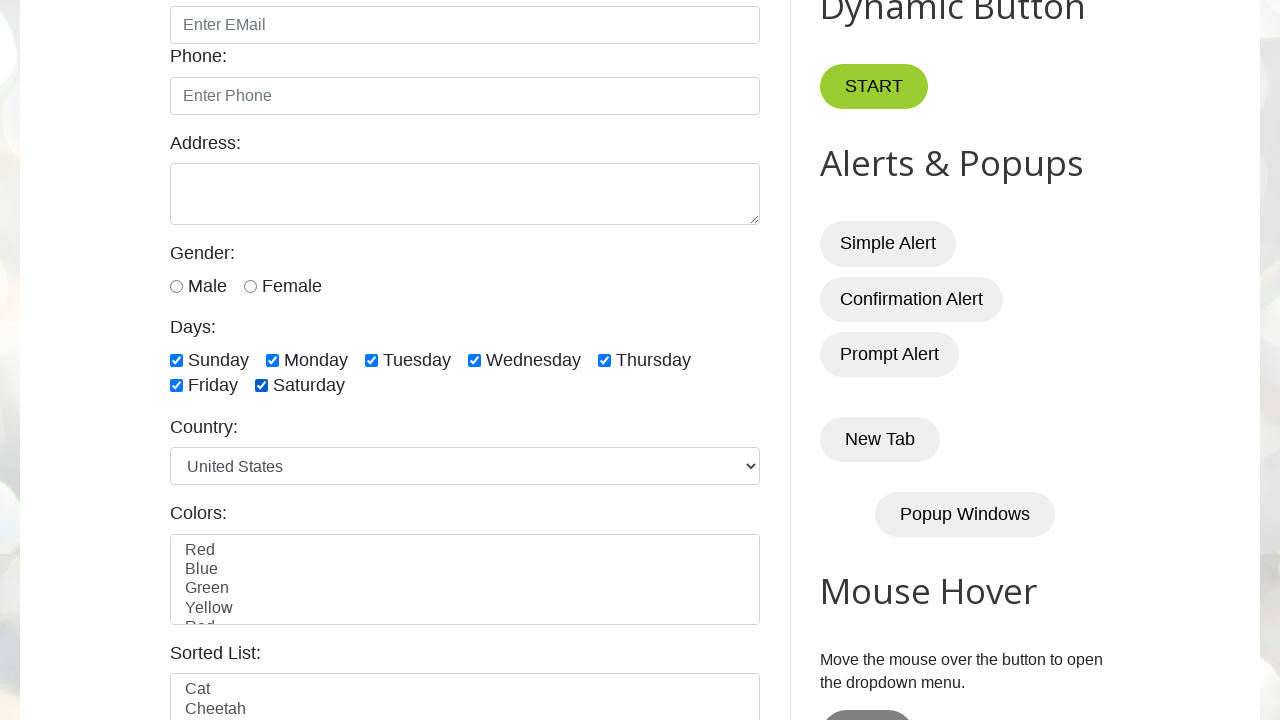